Demonstrates drag and drop functionality on the jQuery UI droppable demo page by dragging an element and dropping it onto a target area within an iframe.

Starting URL: https://jqueryui.com/droppable/

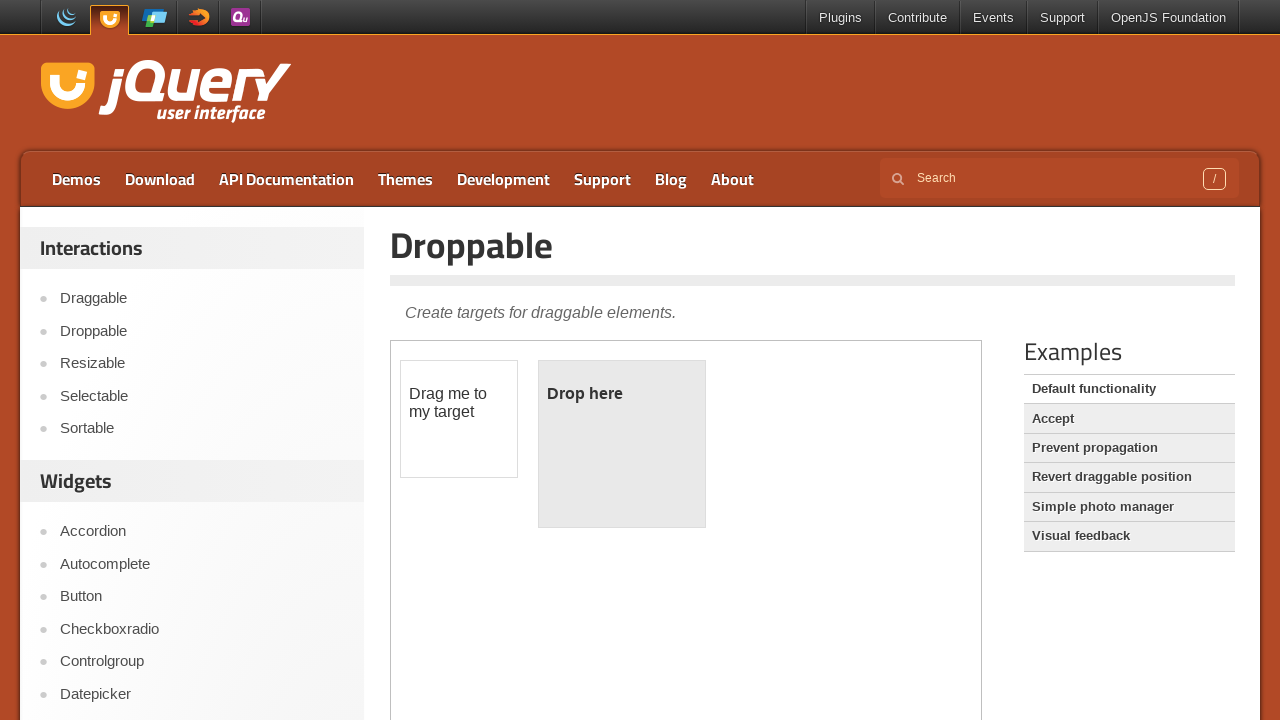

Located the iframe containing the drag and drop demo
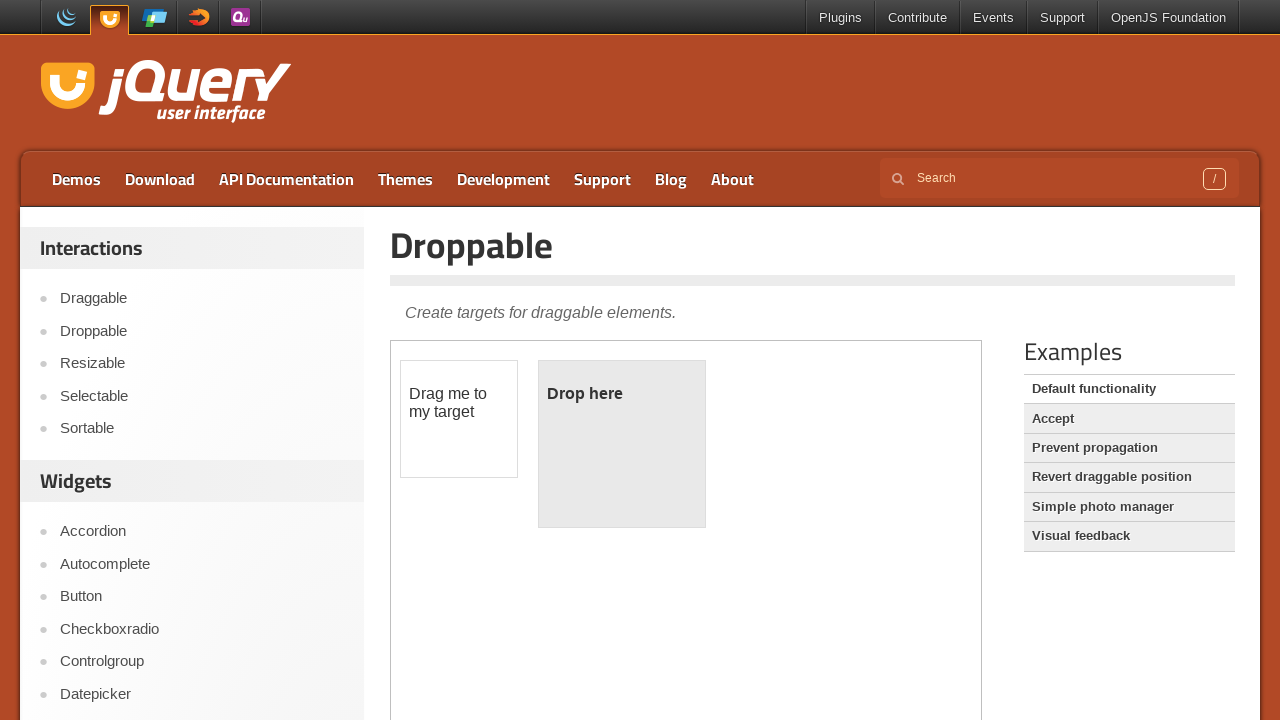

Located the draggable element in the iframe
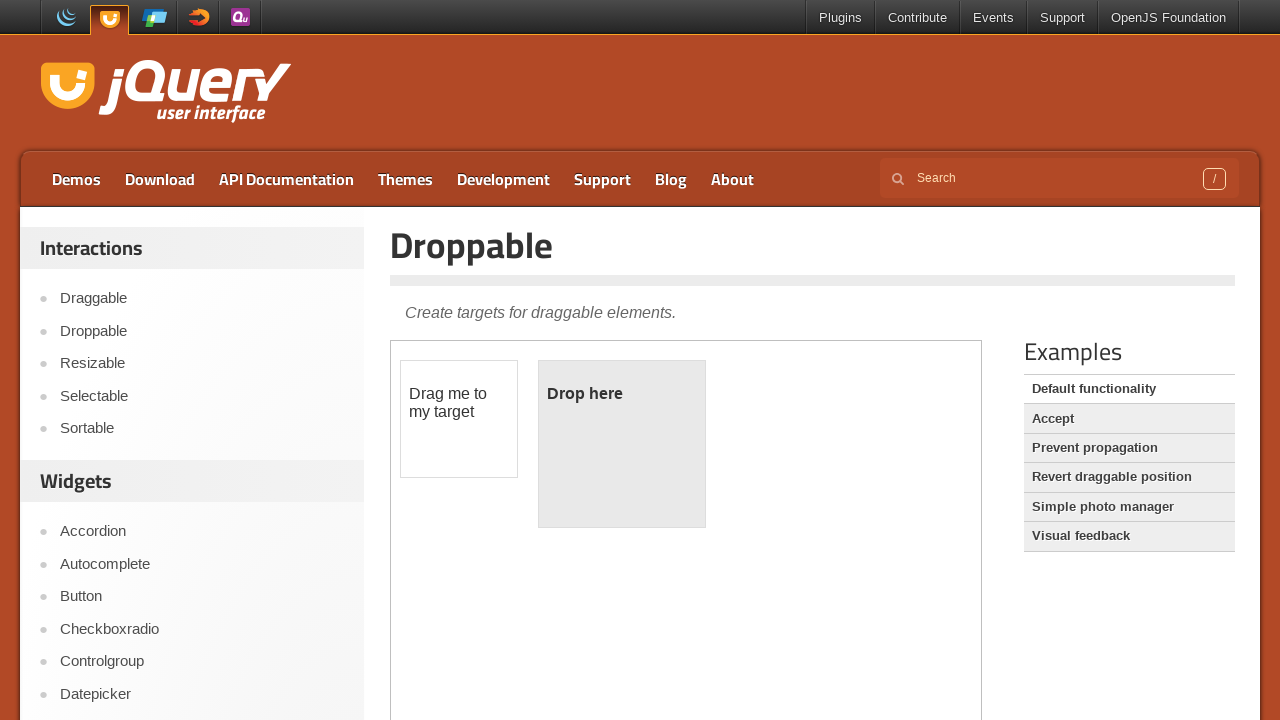

Located the droppable target element in the iframe
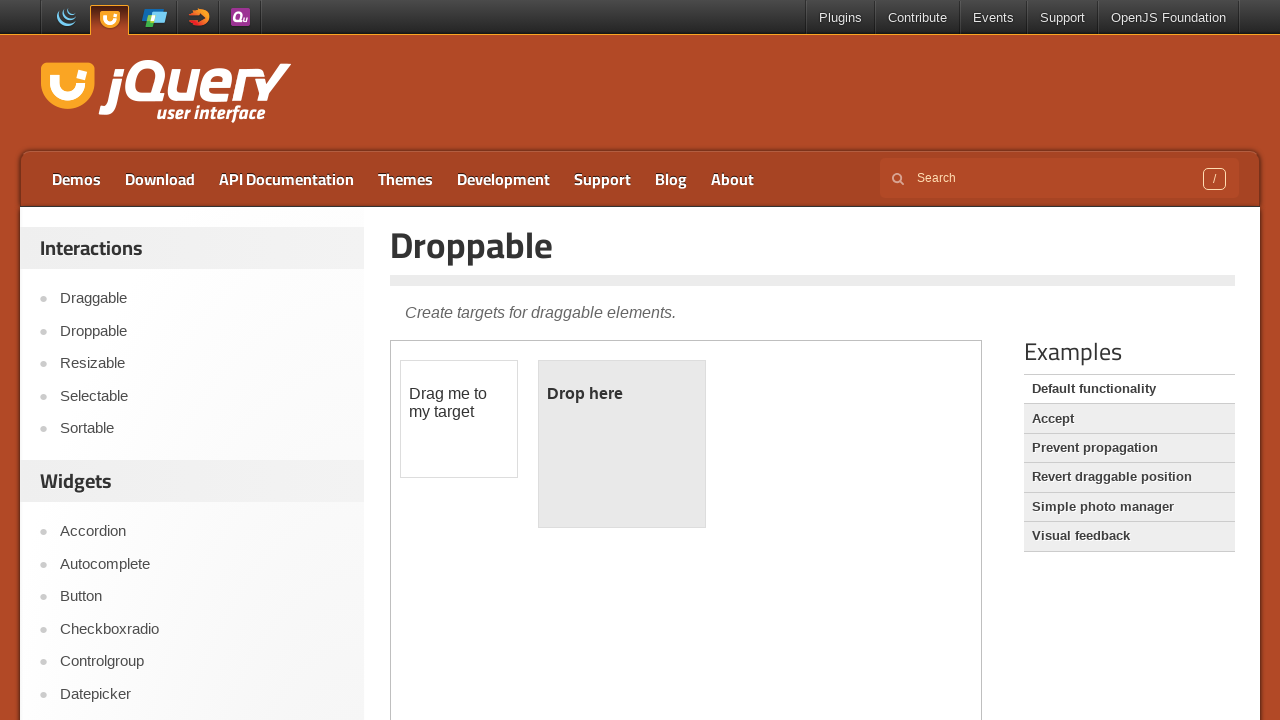

Dragged the draggable element and dropped it onto the droppable target at (622, 444)
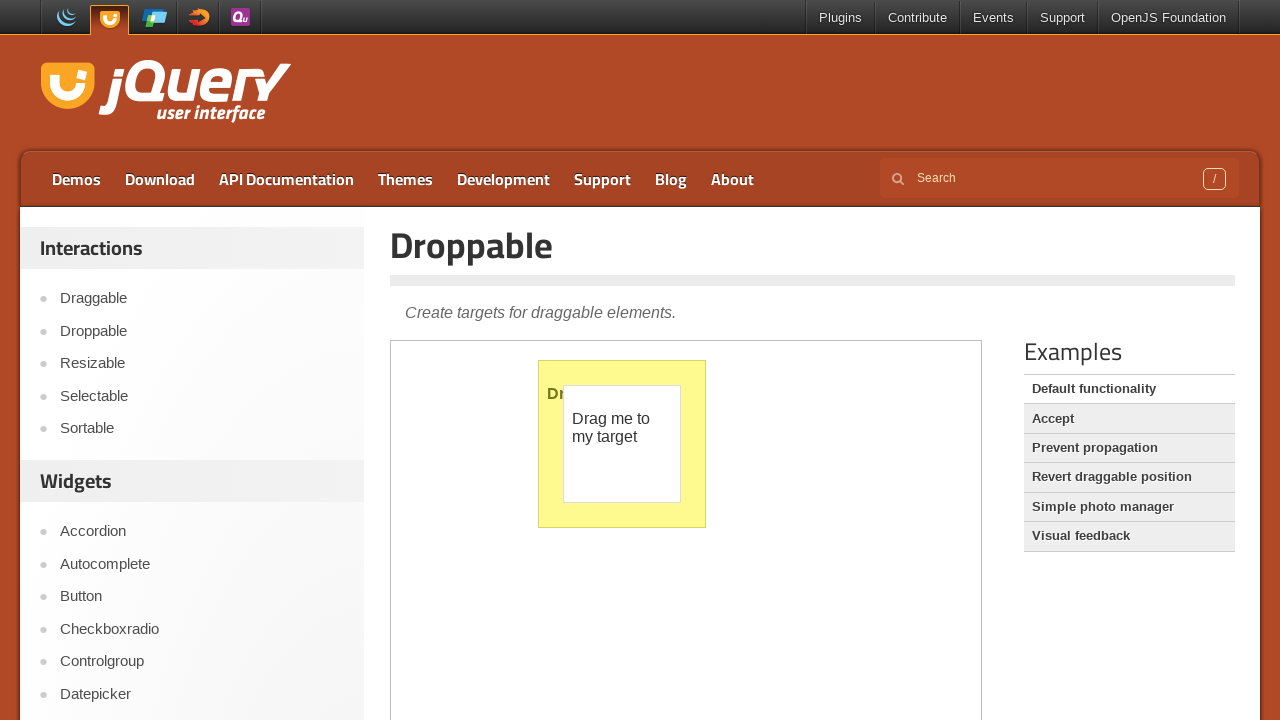

Verified that the drop was successful by confirming the droppable element shows 'Dropped!' text
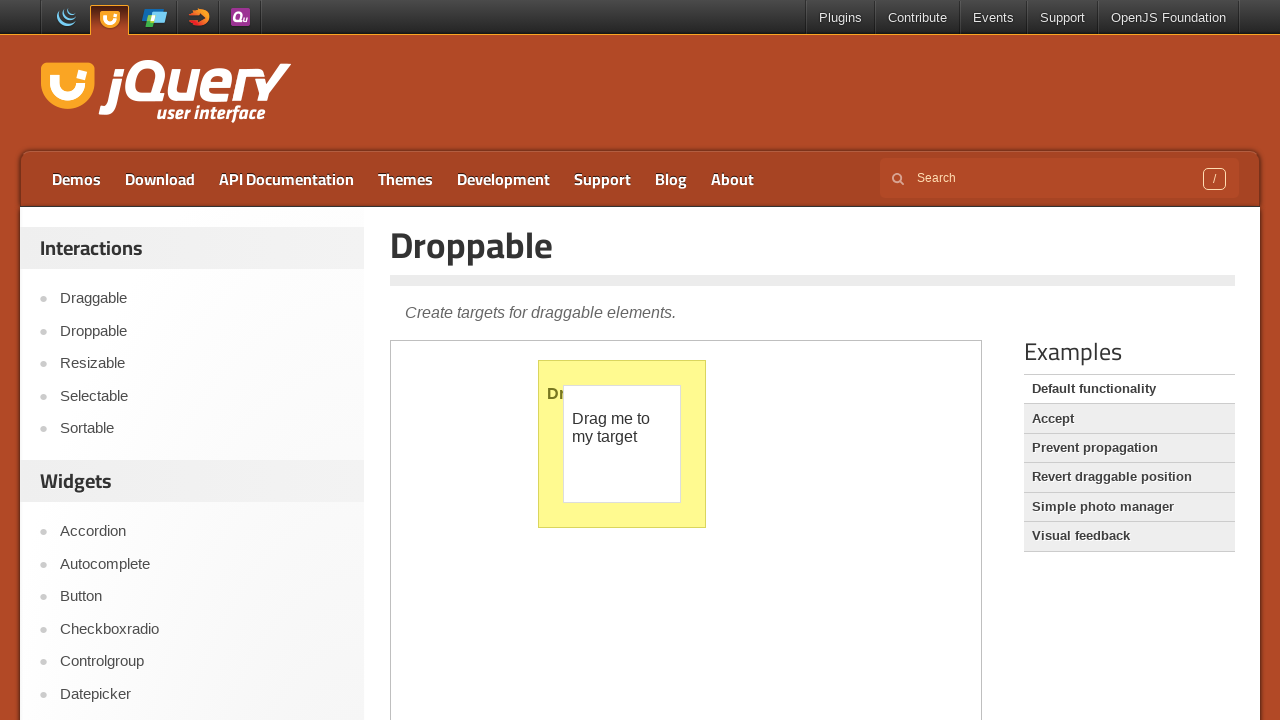

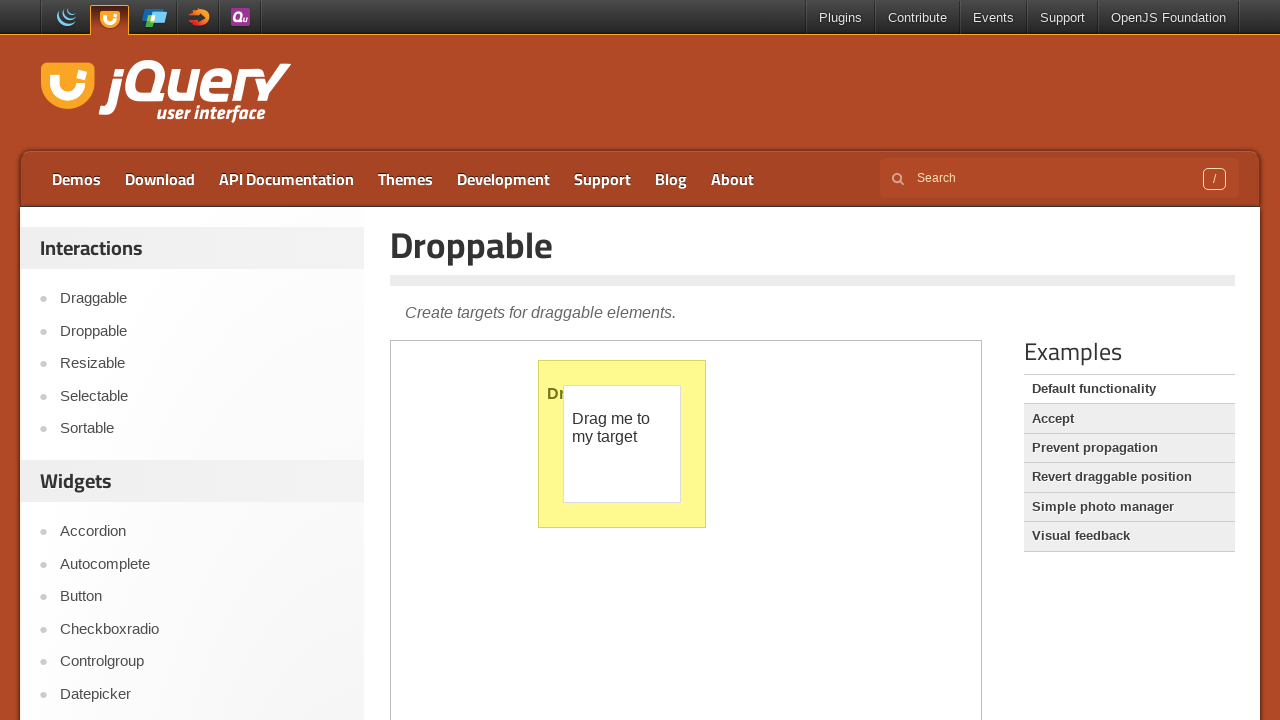